Tests checkbox functionality by ensuring both checkboxes are selected, clicking them if they are not already checked

Starting URL: https://the-internet.herokuapp.com/checkboxes

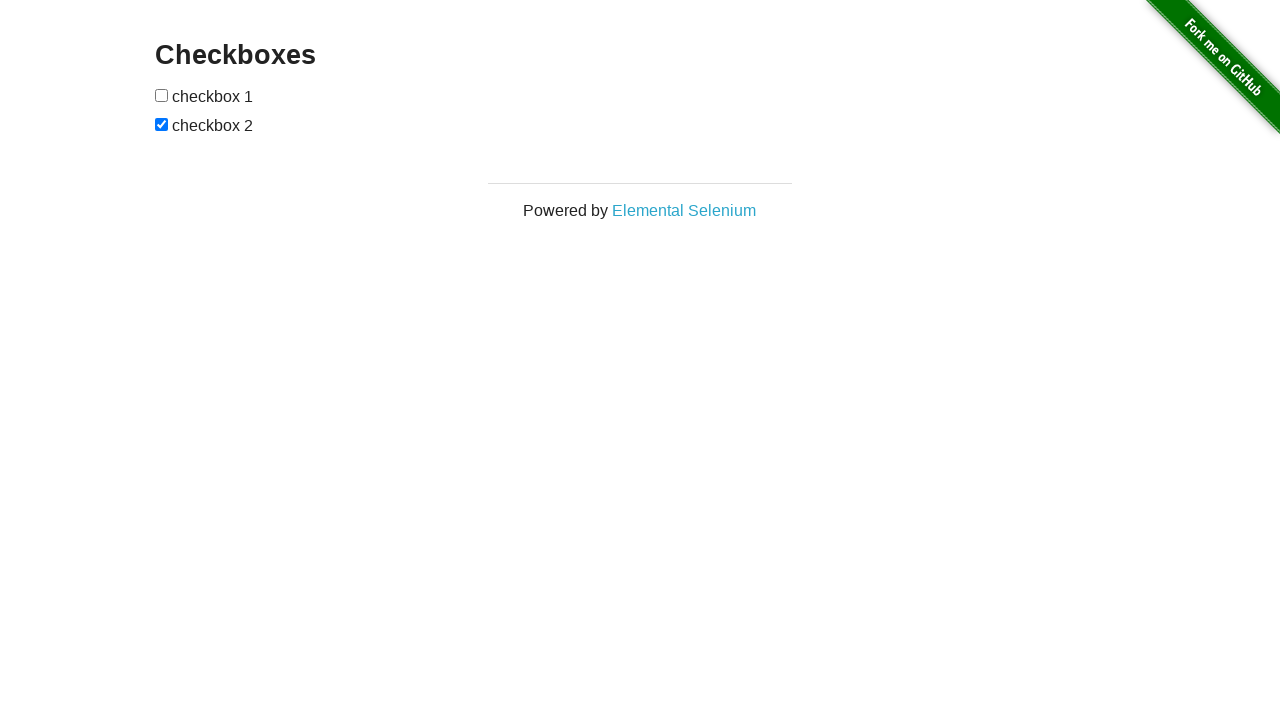

Located first checkbox element
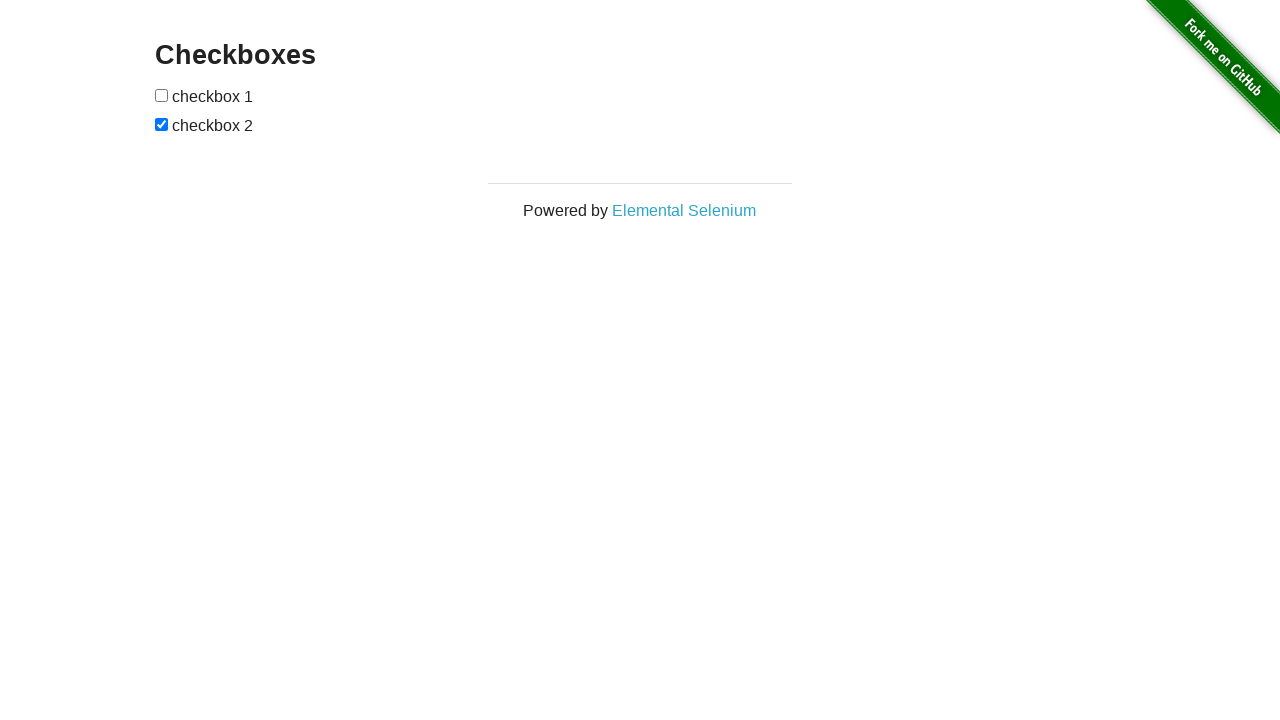

Located second checkbox element
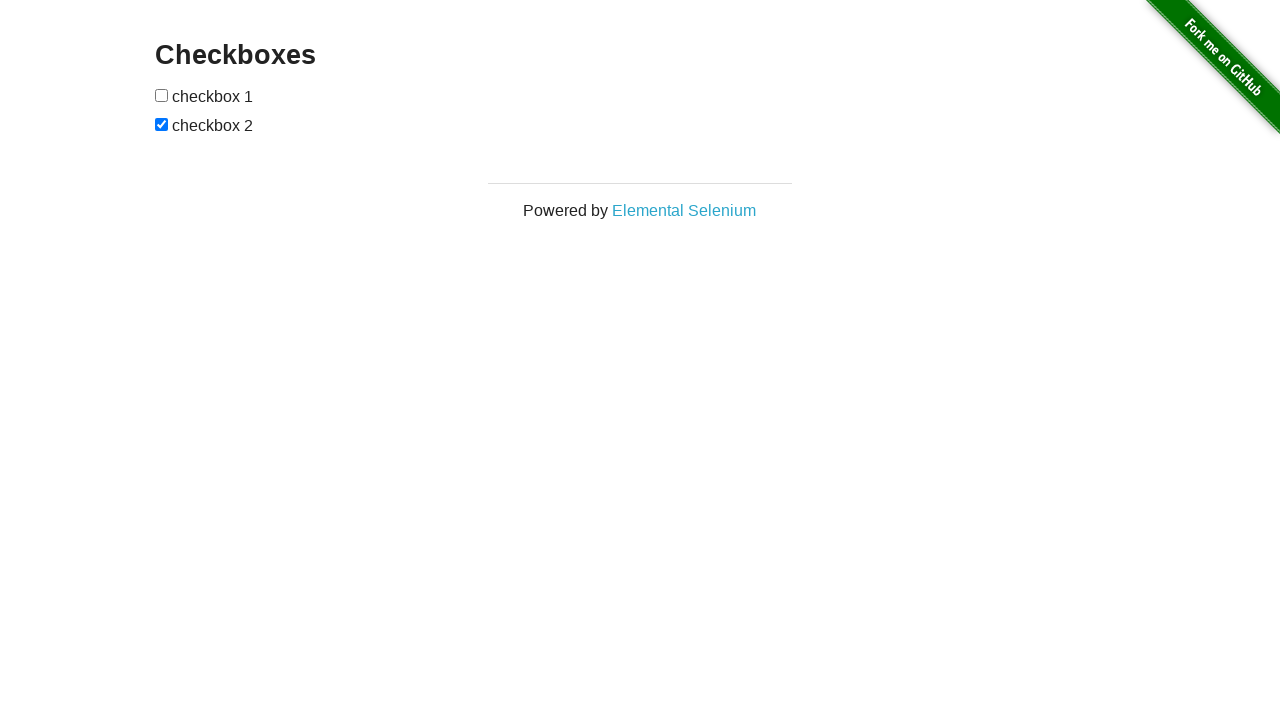

Checked first checkbox state: not selected
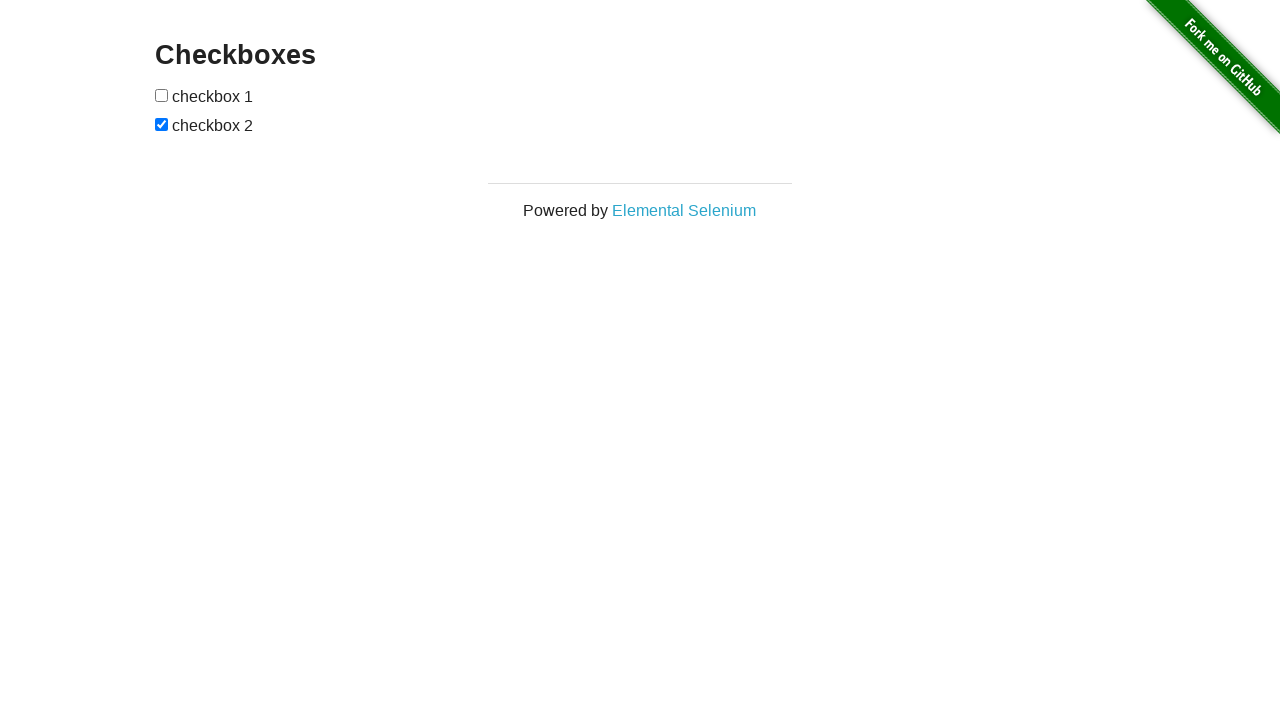

Clicked first checkbox to select it at (162, 95) on (//input[@type='checkbox'])[1]
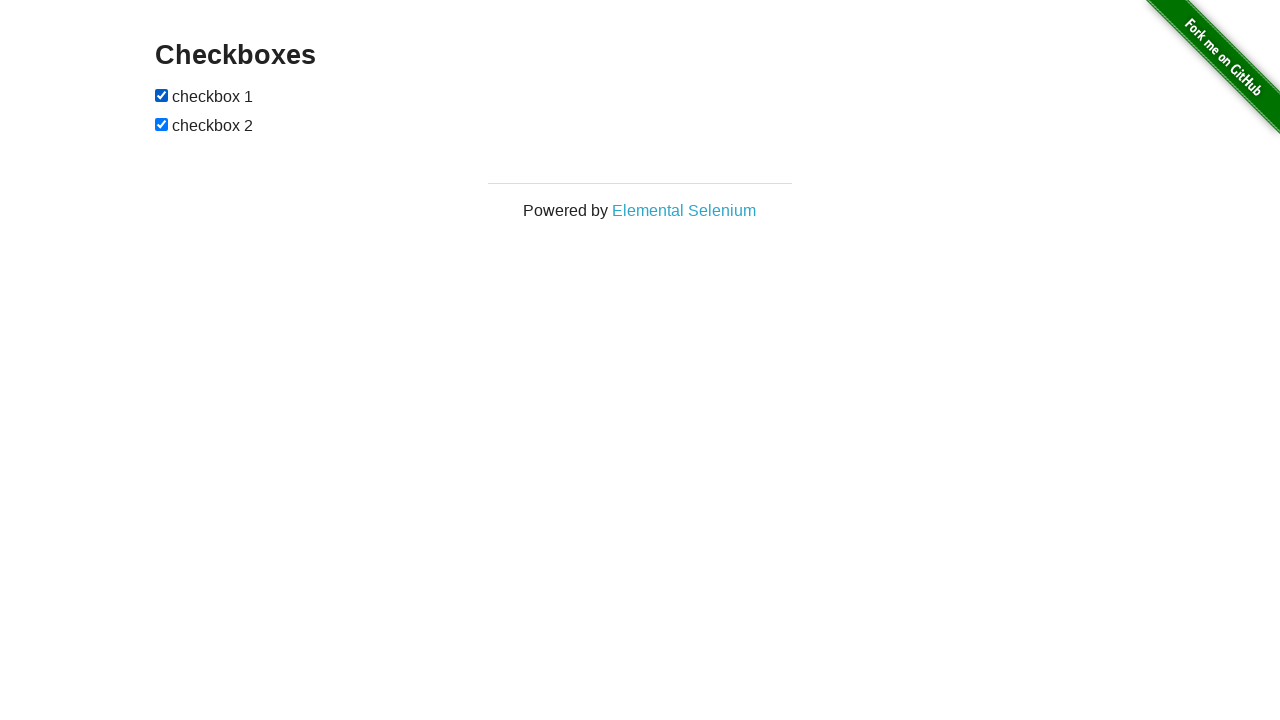

Checked second checkbox state: already selected
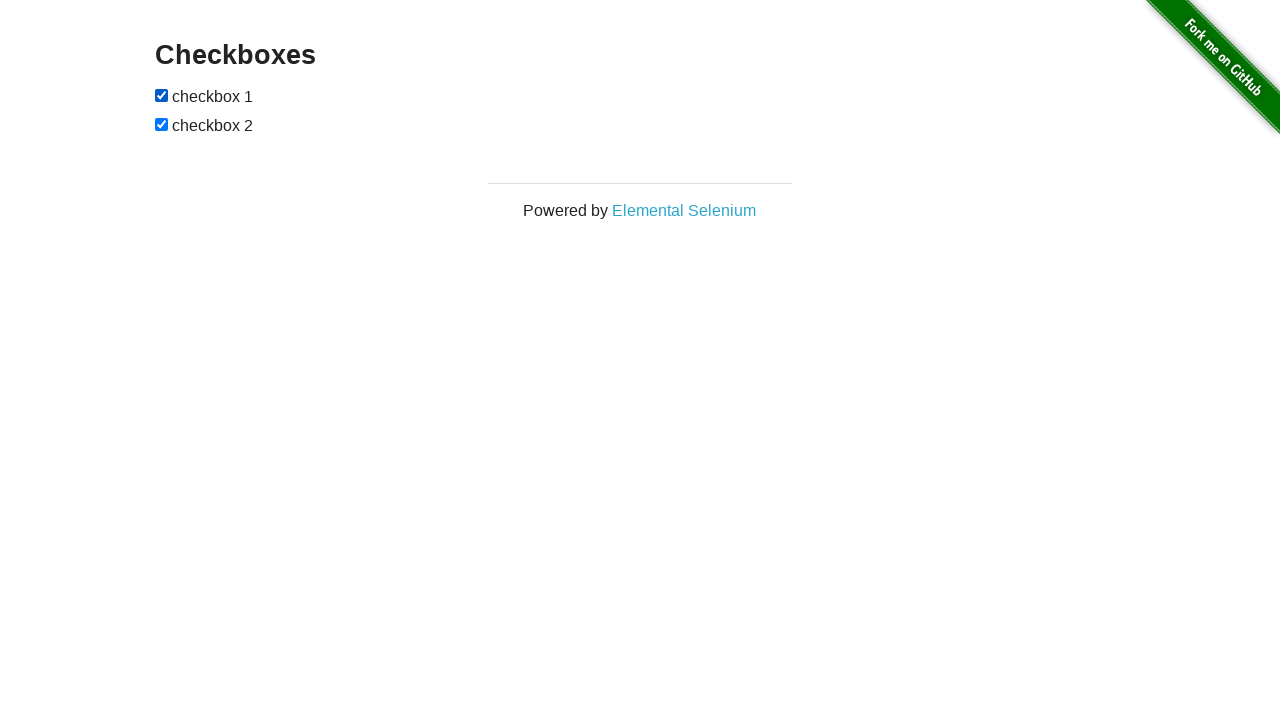

Verified both checkboxes are selected
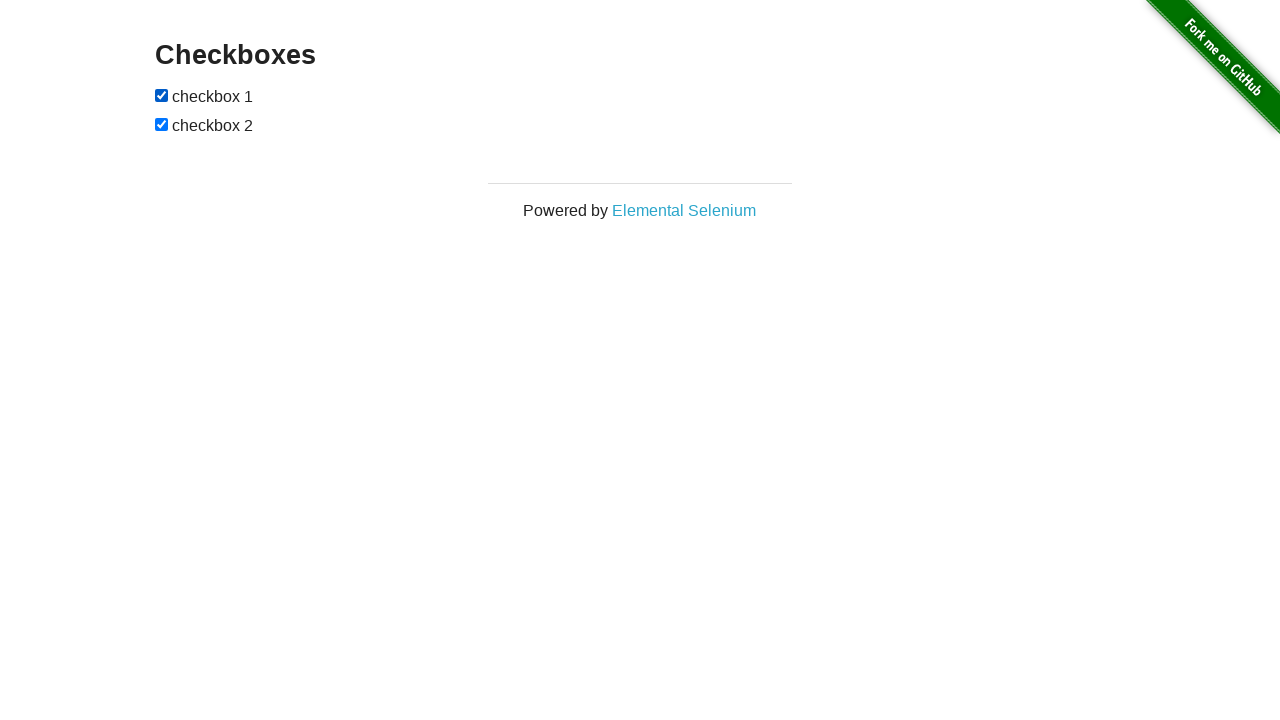

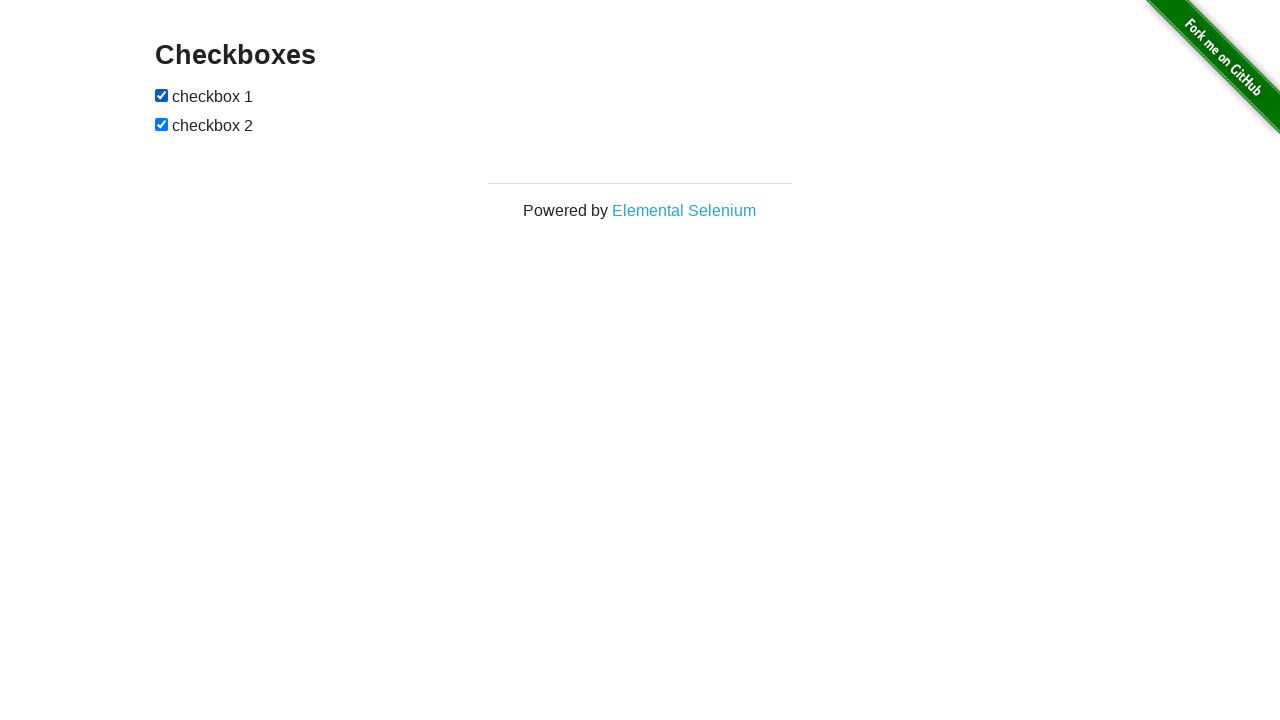